Tests highlighting an element by changing its border style via JavaScript

Starting URL: http://www.anaesthetist.com/mnm/javascript/calc.htm

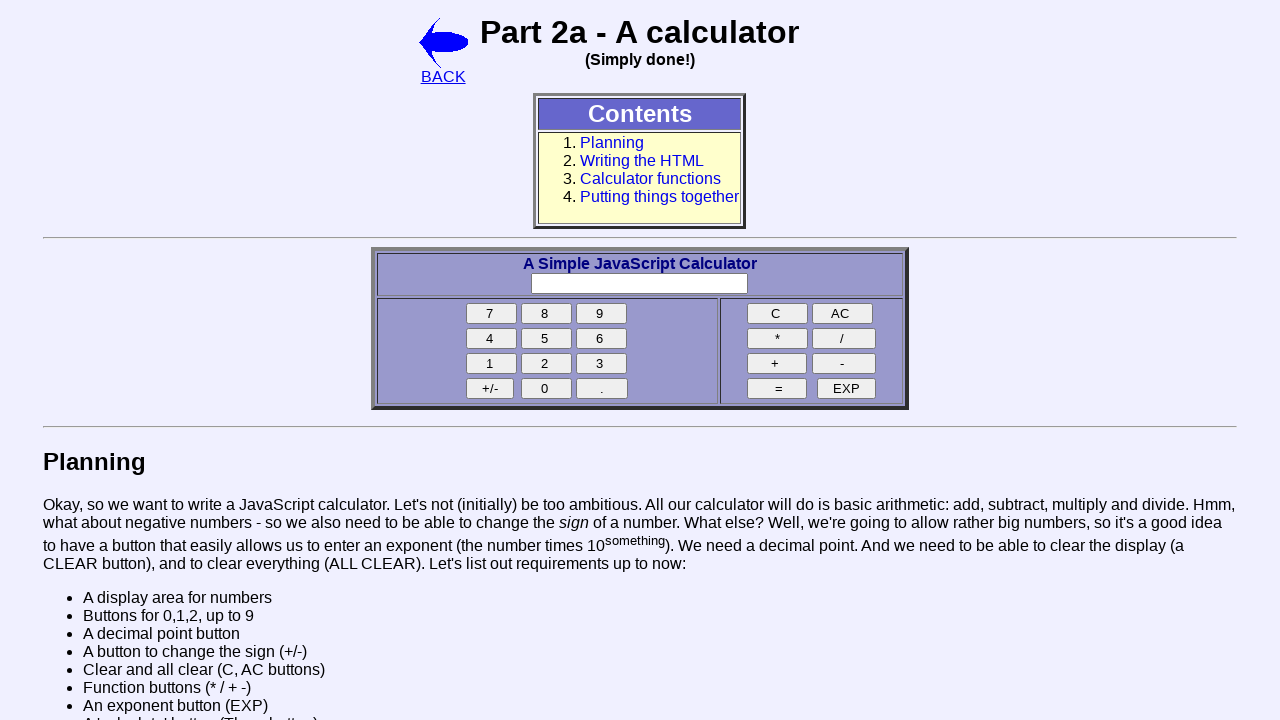

Navigated to calculator page
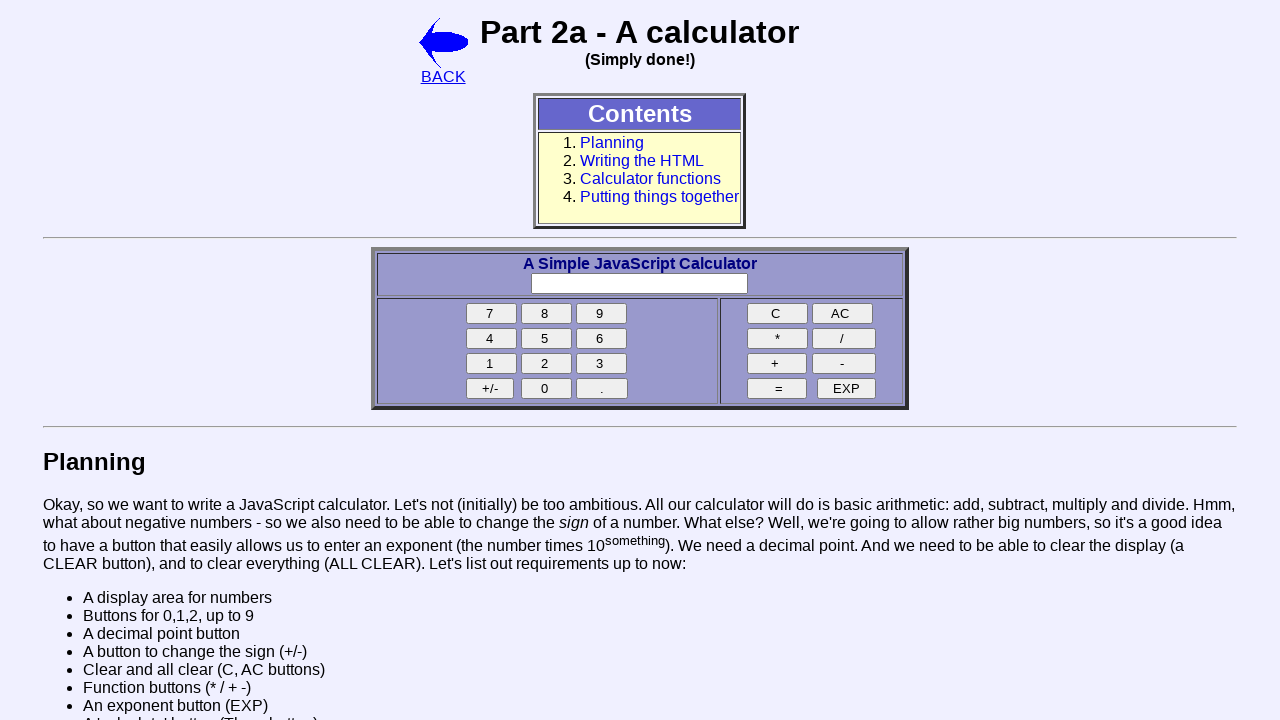

Highlighted 'seven' button with blue dotted border via JavaScript
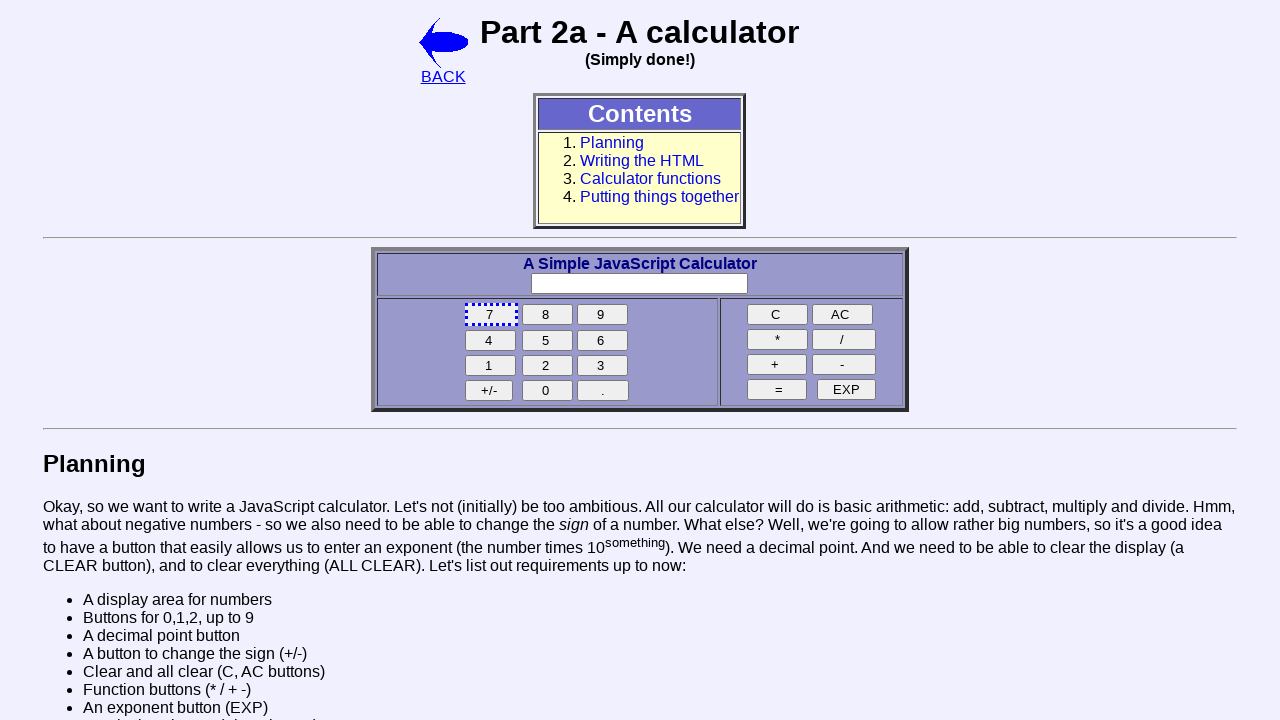

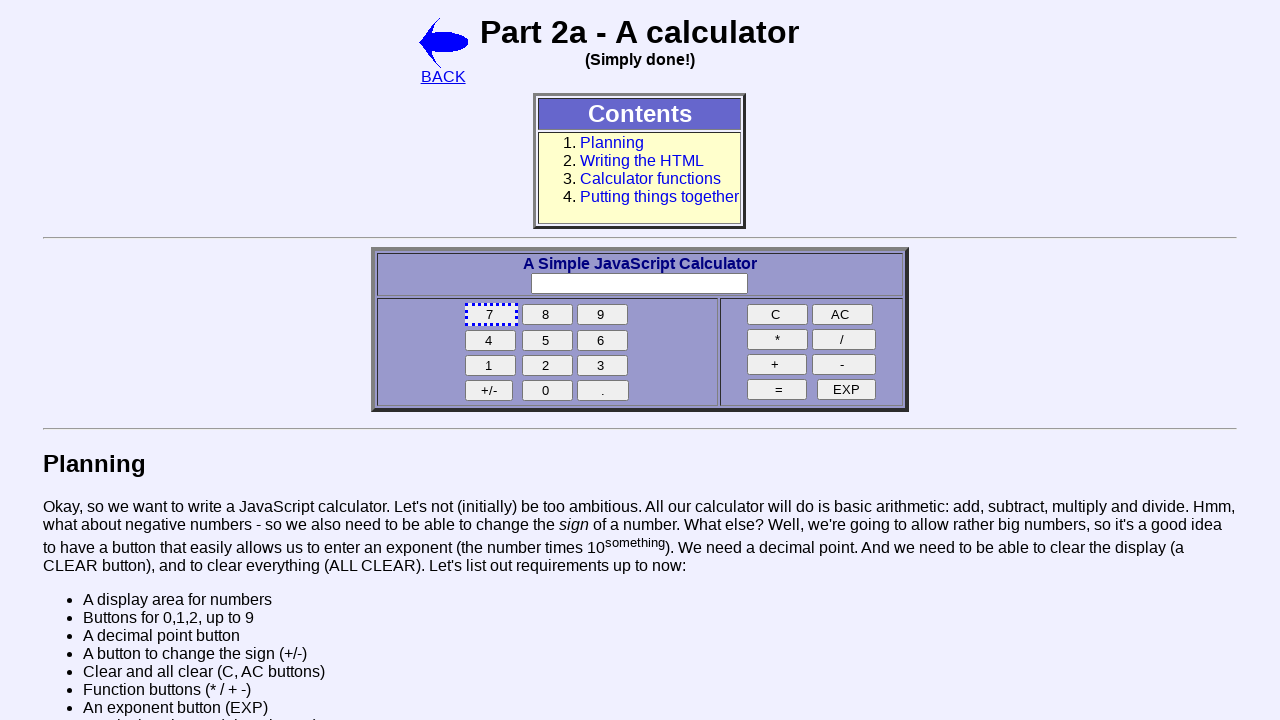